Tests multi-select functionality using Control key modifier to select non-adjacent items in a jQuery UI selectable grid

Starting URL: http://jqueryui.com/resources/demos/selectable/display-grid.html

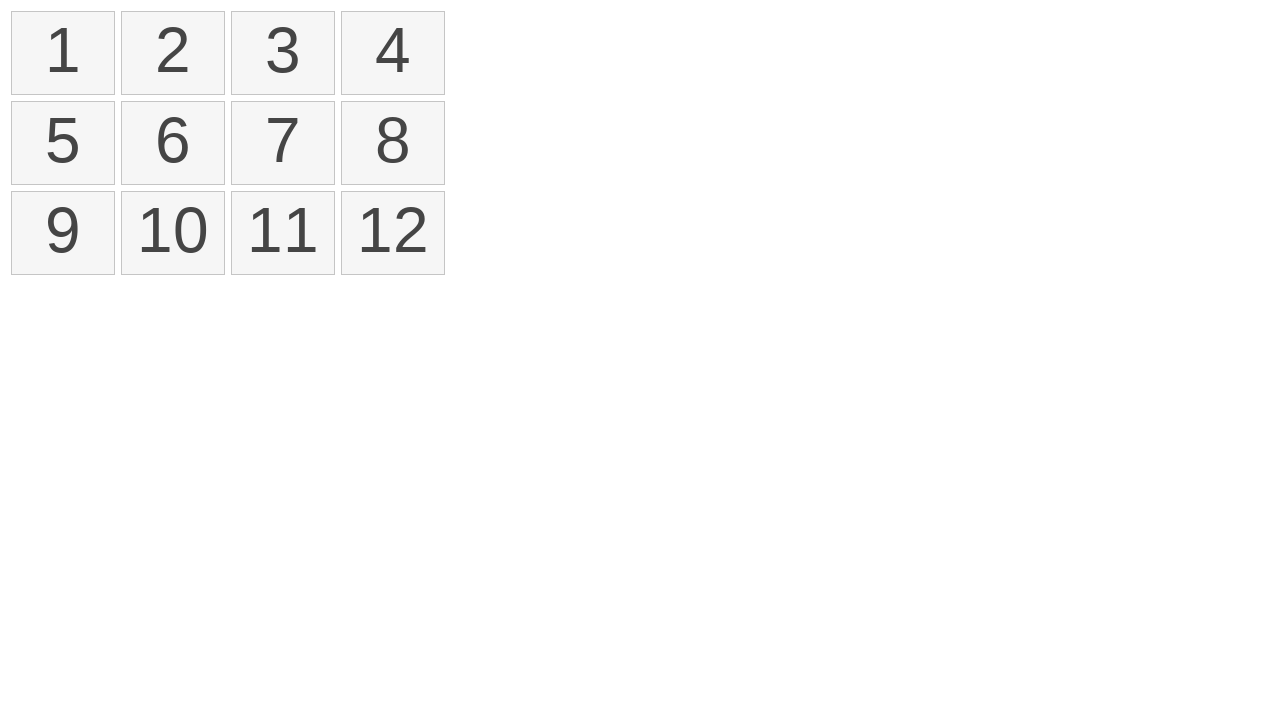

Waited for selectable items to load
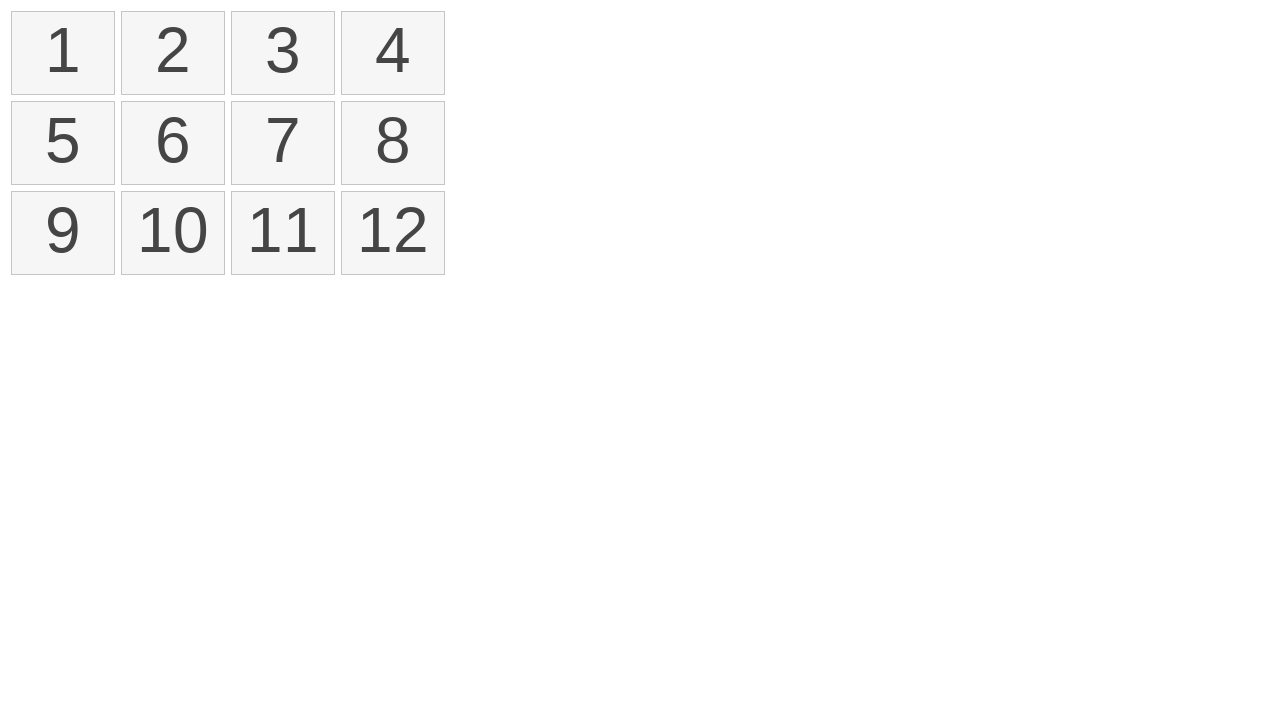

Located all selectable items in the grid
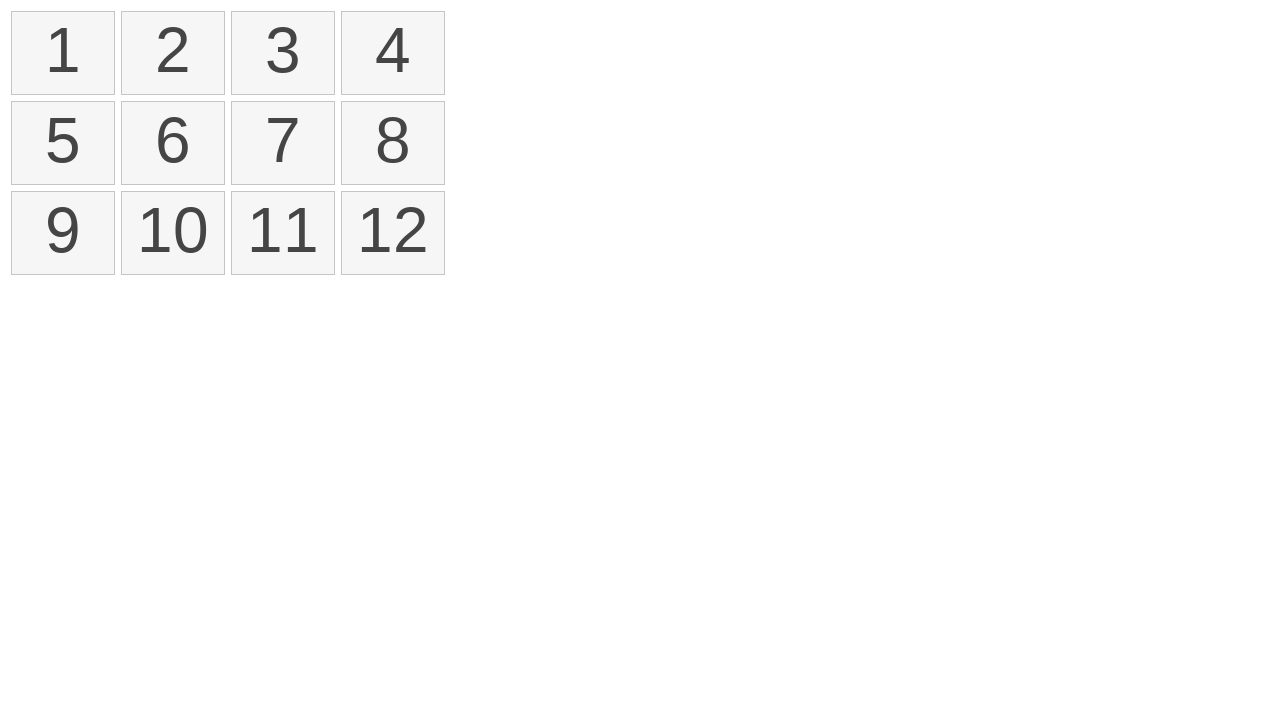

Pressed Control key down to enable multi-select mode
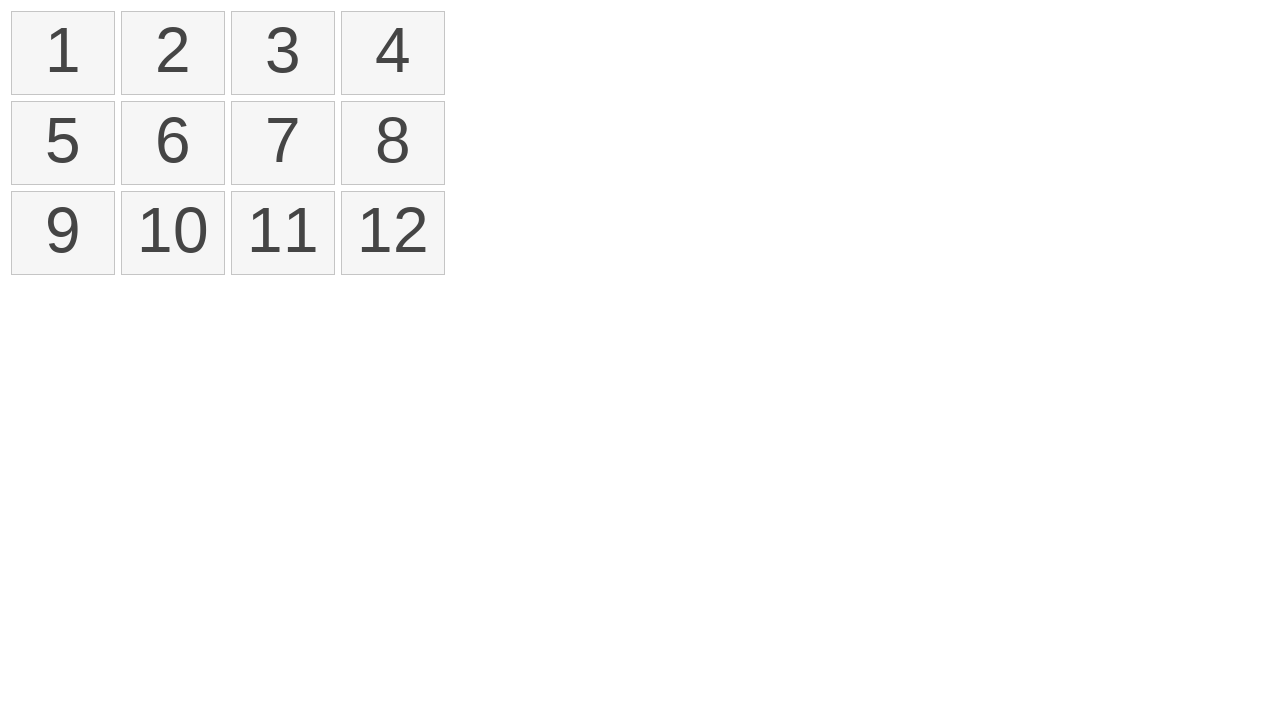

Clicked on first selectable item (index 0) at (63, 53) on li.ui-state-default.ui-selectee >> nth=0
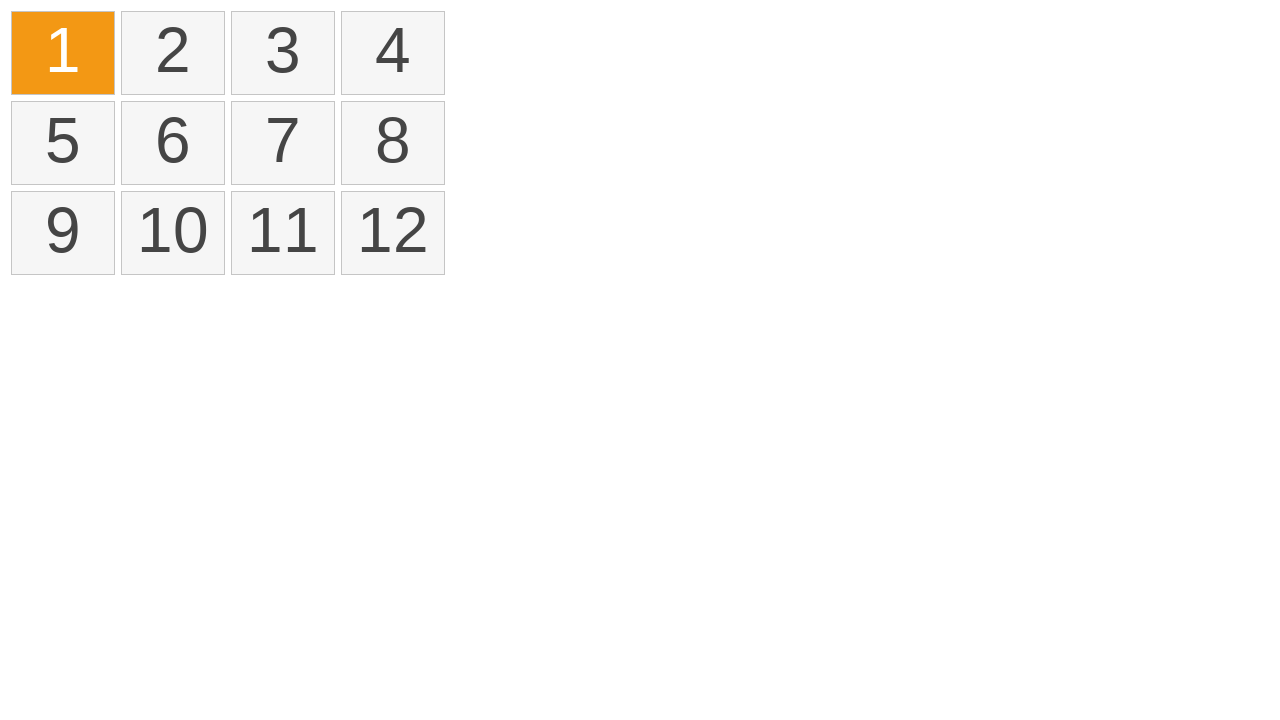

Clicked on third selectable item (index 2) while holding Control at (283, 53) on li.ui-state-default.ui-selectee >> nth=2
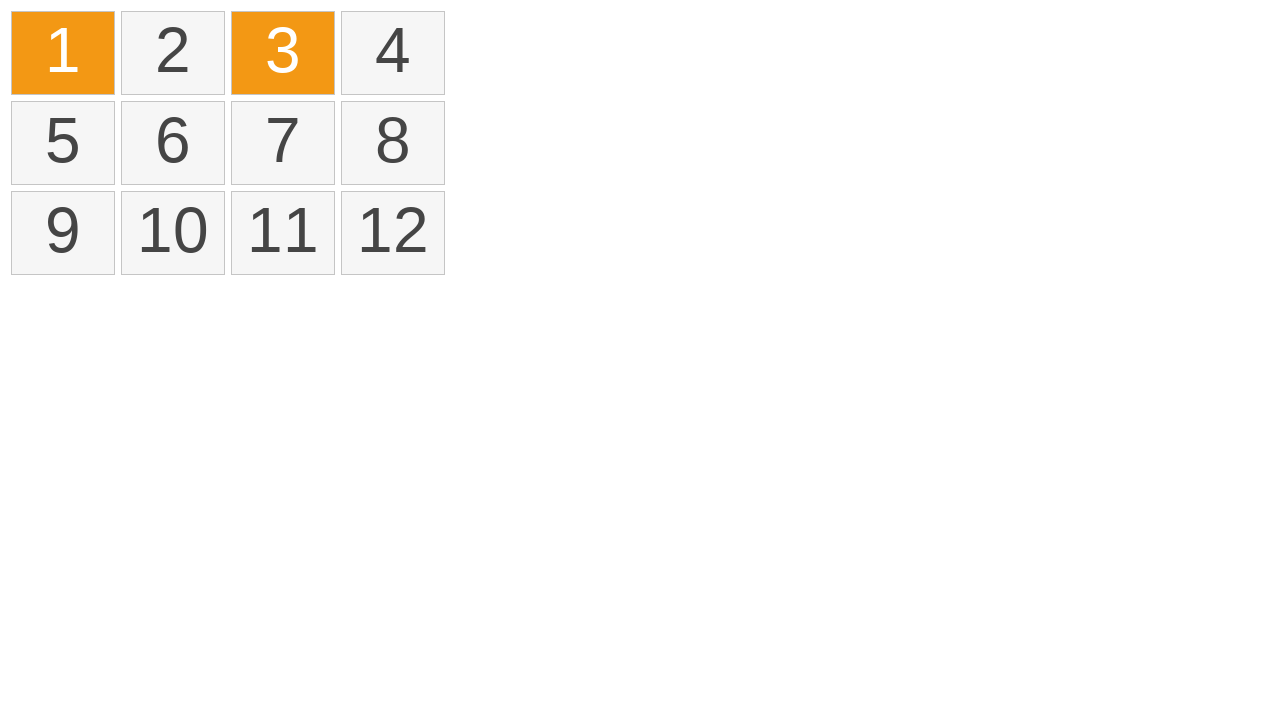

Clicked on fifth selectable item (index 4) while holding Control at (63, 143) on li.ui-state-default.ui-selectee >> nth=4
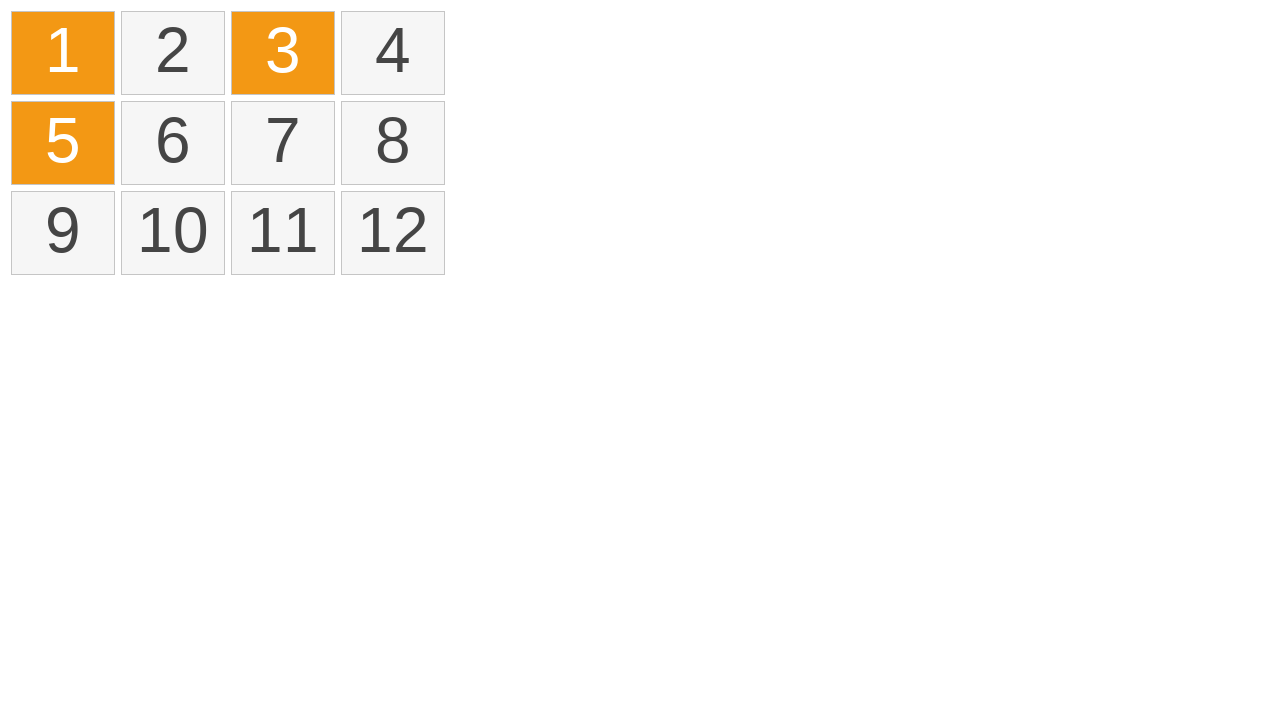

Clicked on seventh selectable item (index 6) while holding Control at (283, 143) on li.ui-state-default.ui-selectee >> nth=6
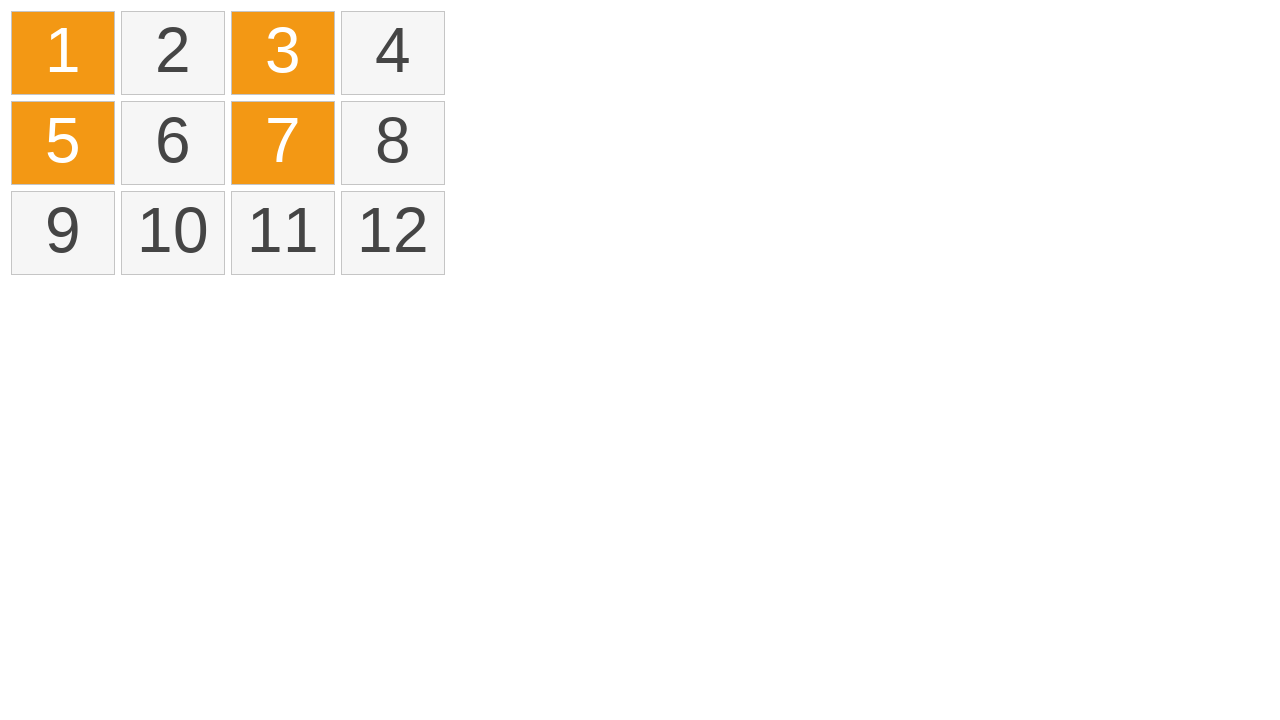

Released Control key to complete multi-select operation
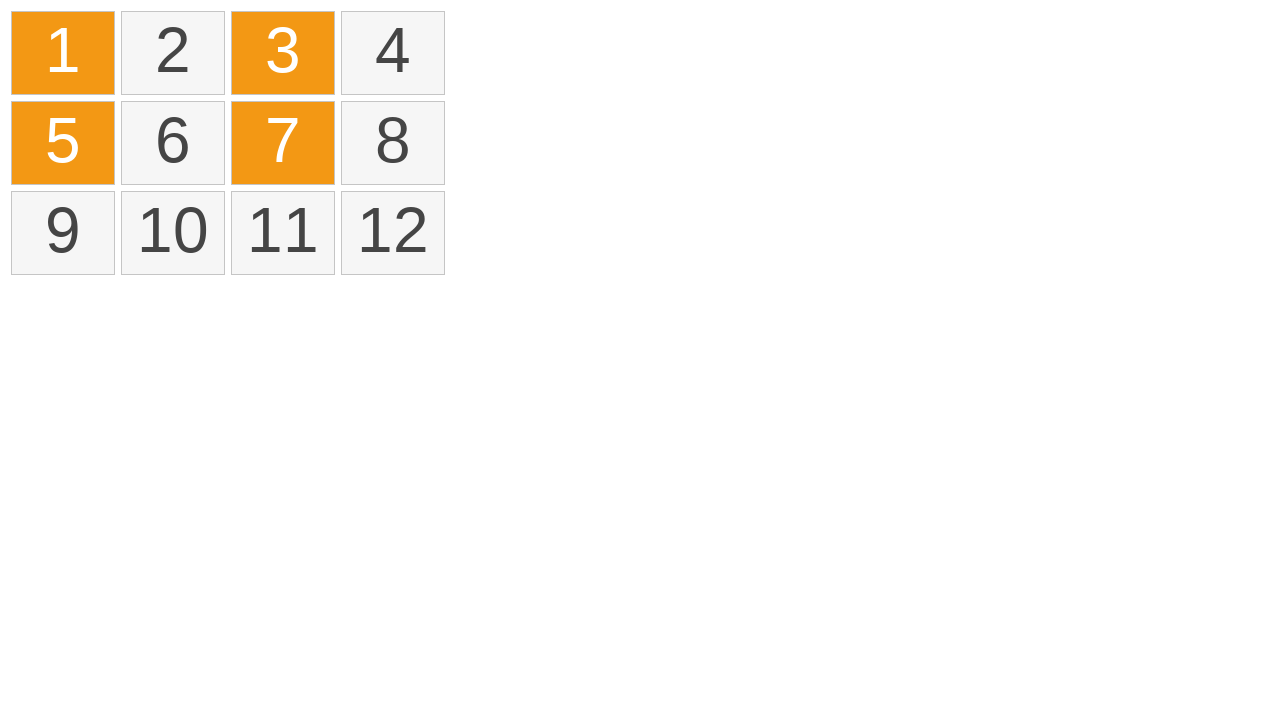

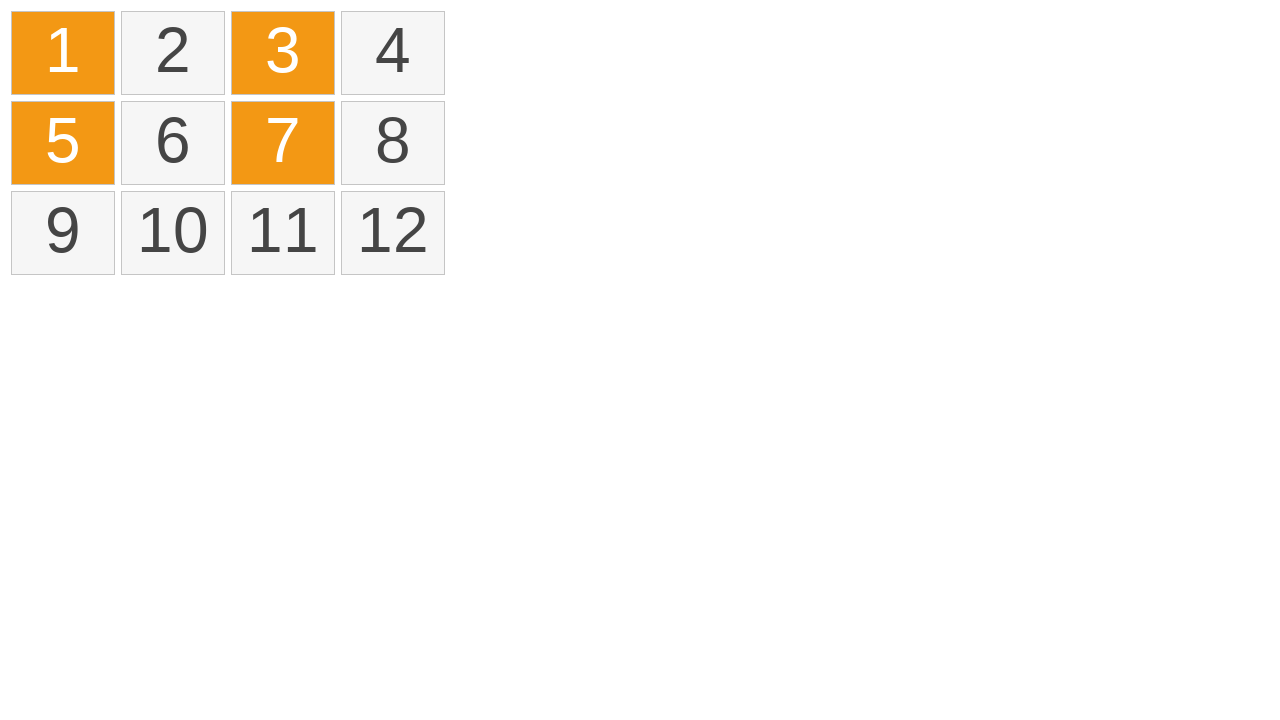